Tests modal dialog functionality by opening small and large modals, reading their content, and closing them

Starting URL: https://demoqa.com

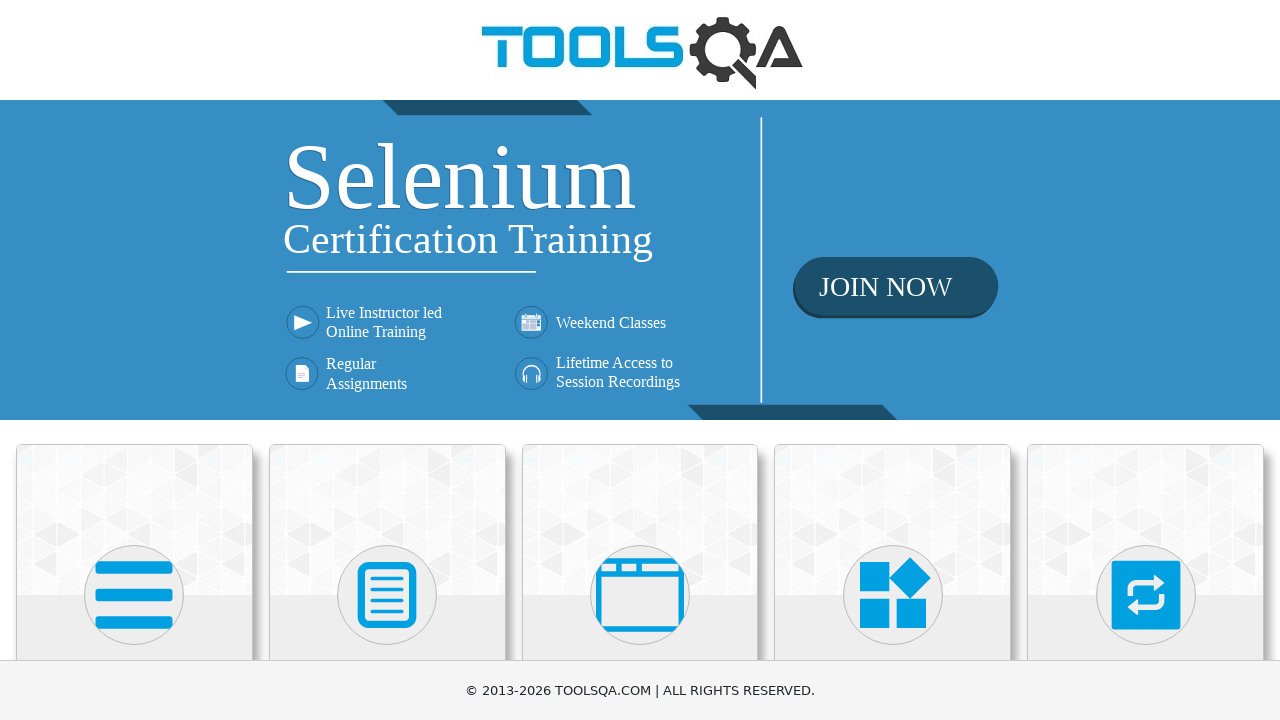

Clicked on 'Alerts, Frame & Windows' section at (640, 360) on xpath=//h5[text()='Alerts, Frame & Windows']
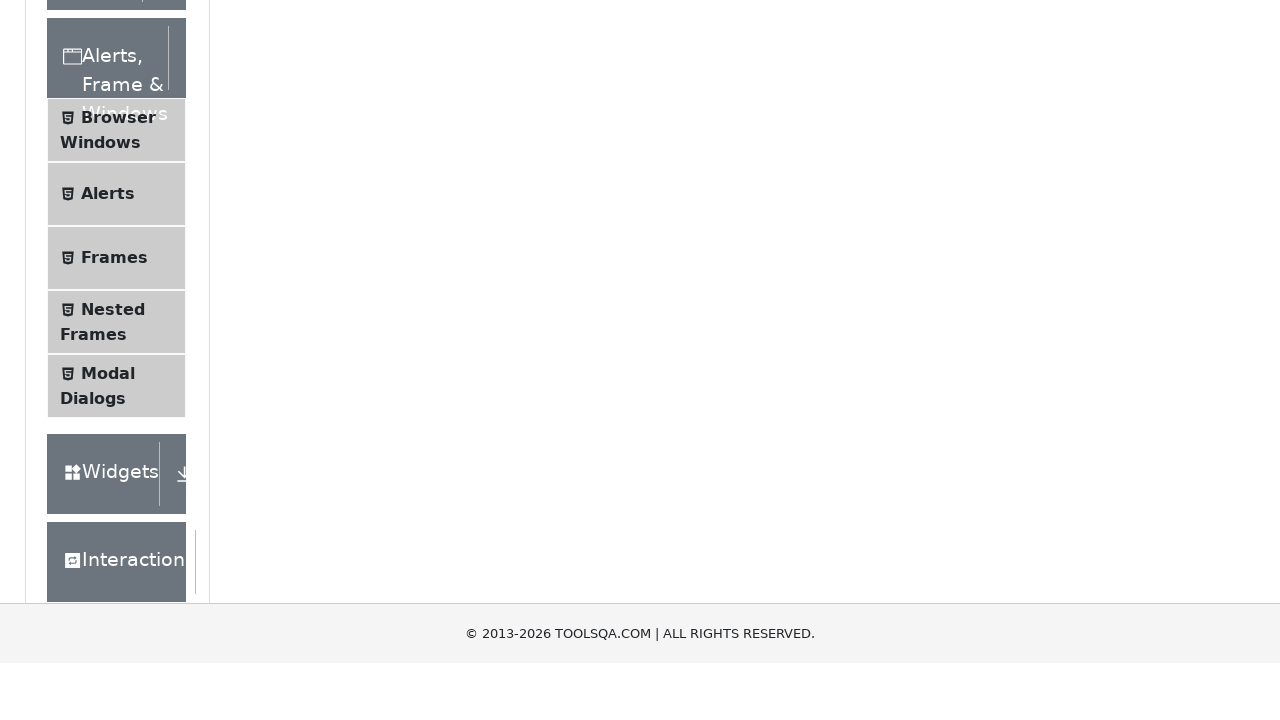

Clicked on 'Modal Dialogs' menu item at (108, 348) on xpath=//span[text()='Modal Dialogs']
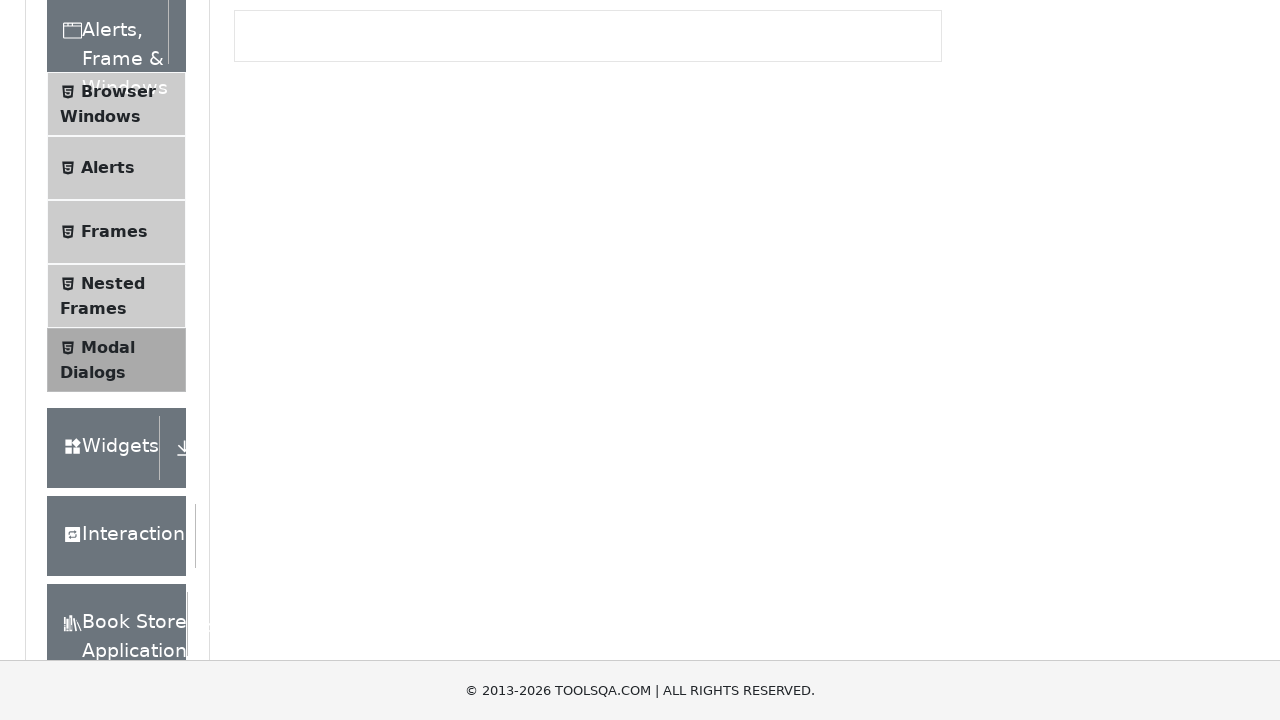

Clicked button to open small modal at (296, 274) on #showSmallModal
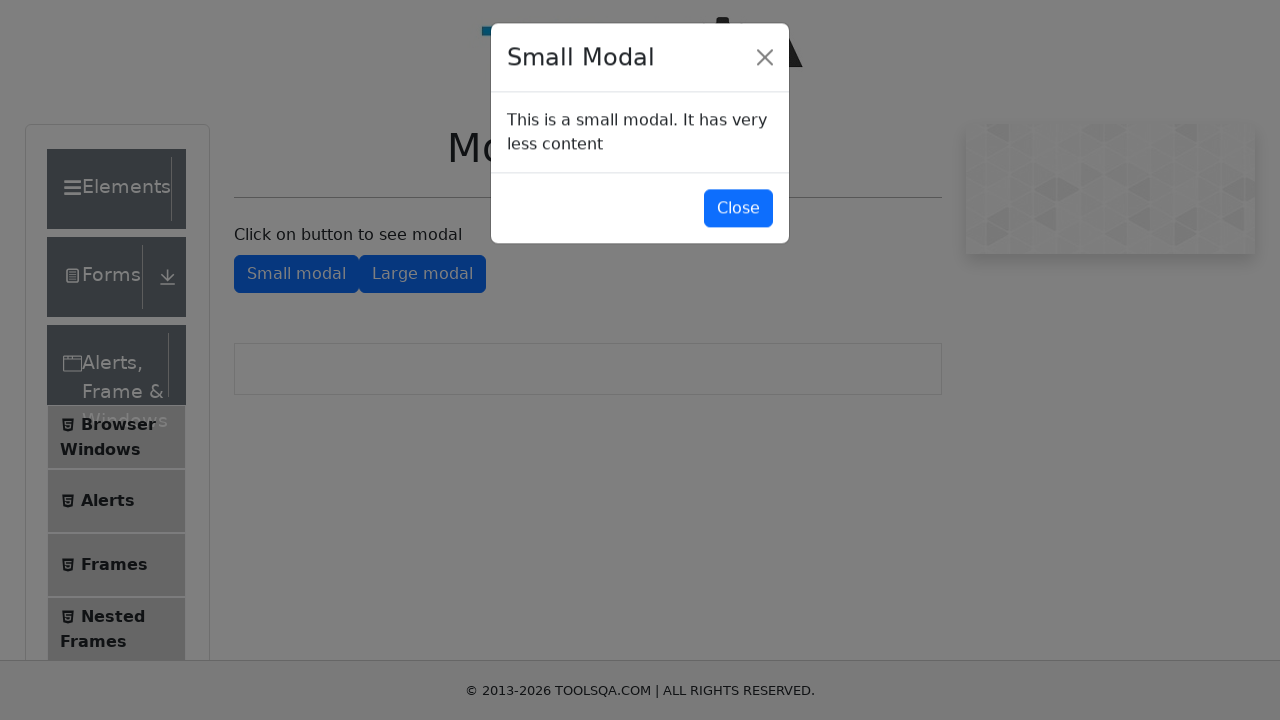

Small modal appeared
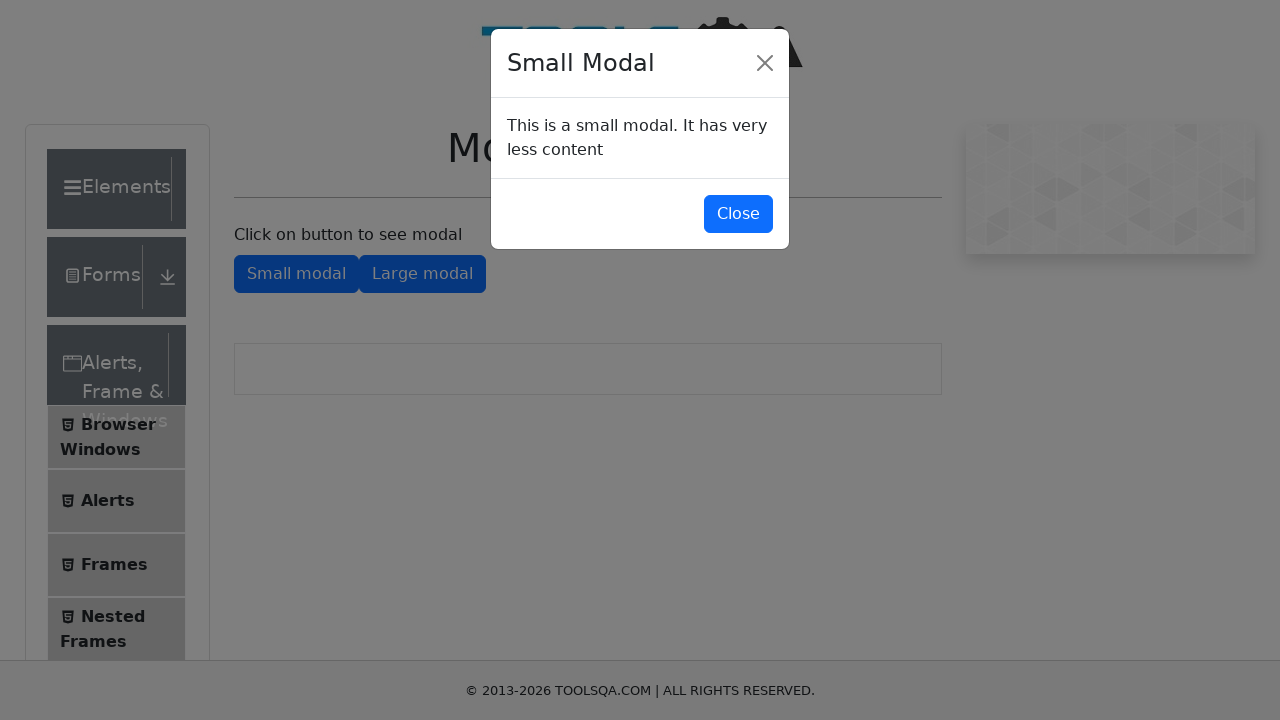

Read small modal content
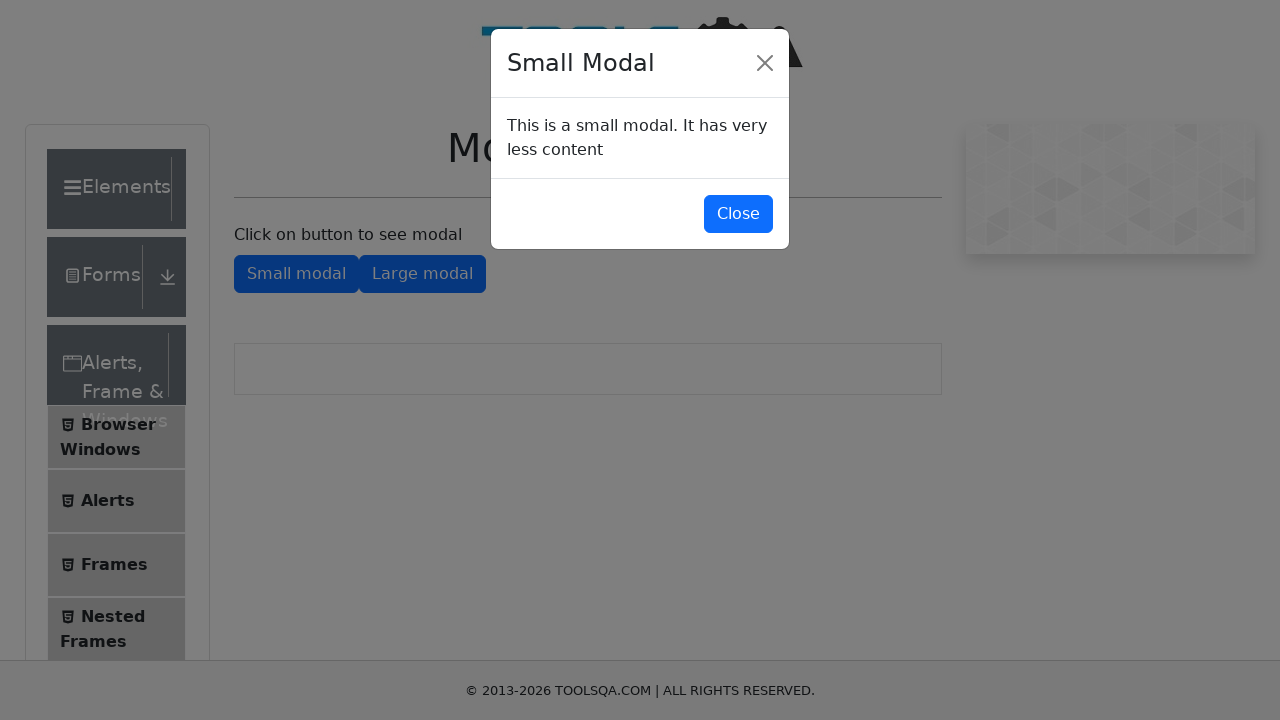

Clicked 'Close' button to close small modal at (738, 214) on xpath=//button[text()='Close']
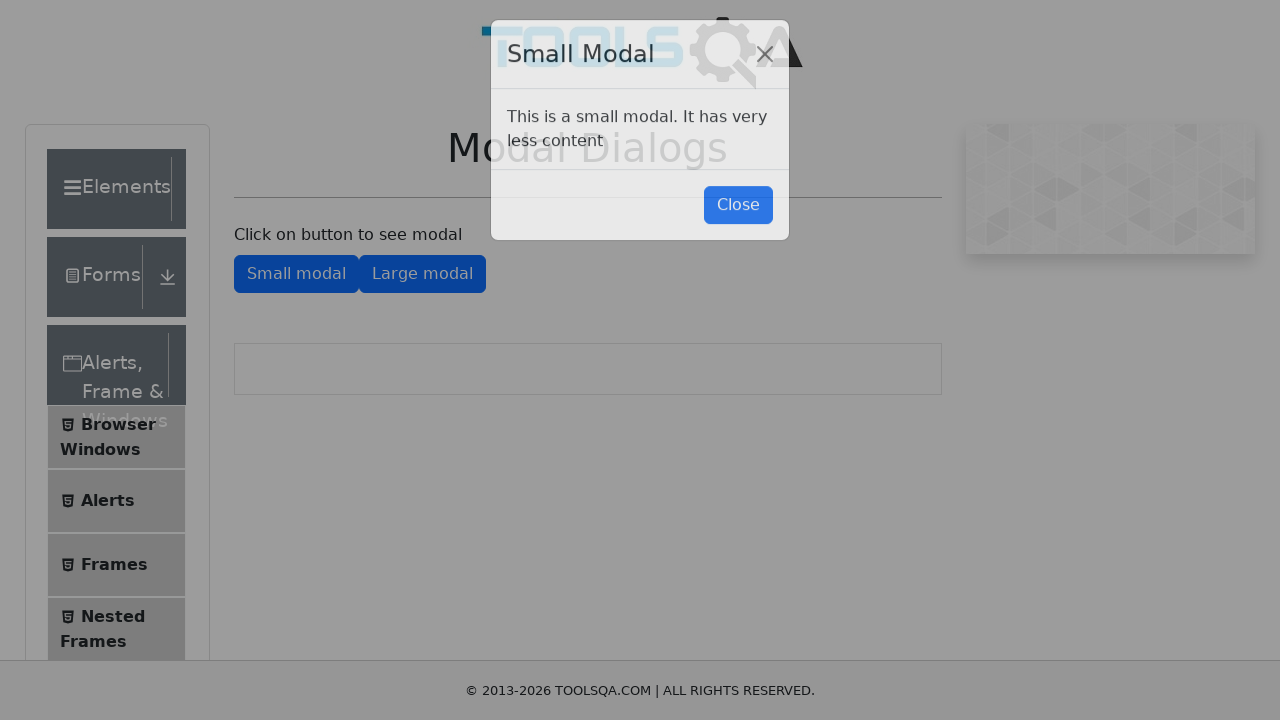

Clicked button to open large modal at (422, 274) on #showLargeModal
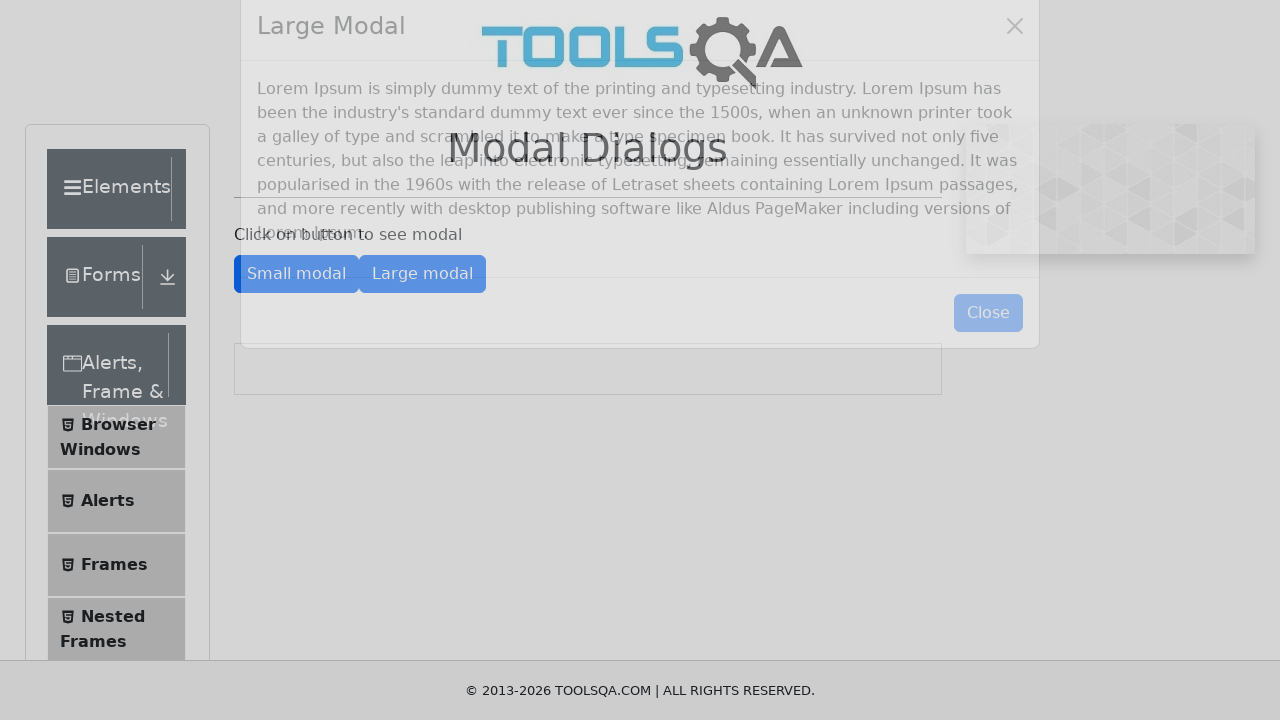

Large modal appeared
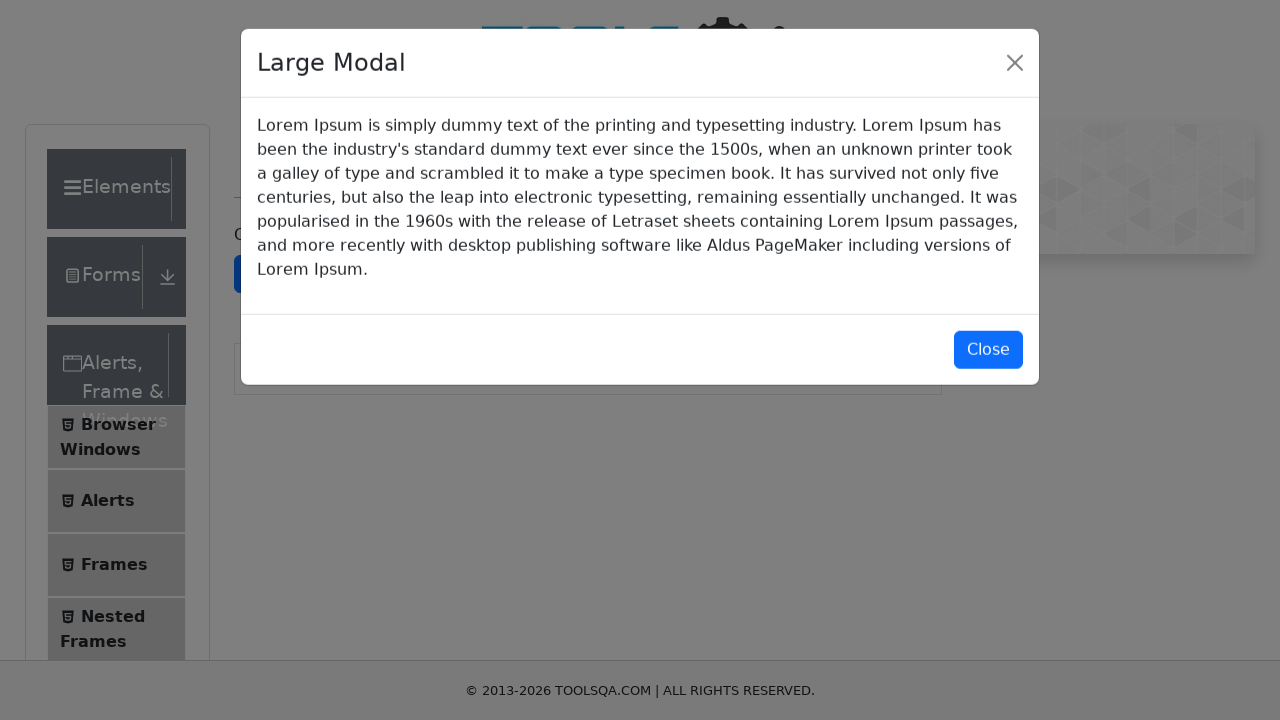

Read large modal content
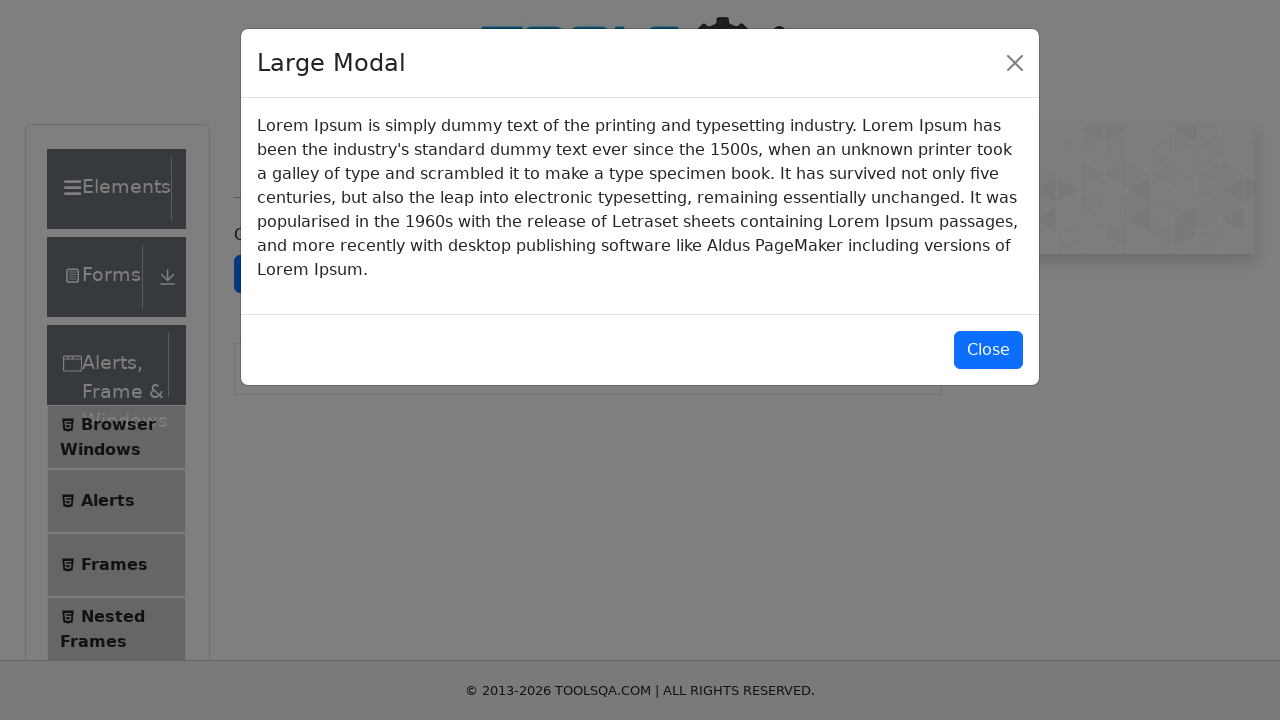

Clicked button to close large modal at (988, 350) on #closeLargeModal
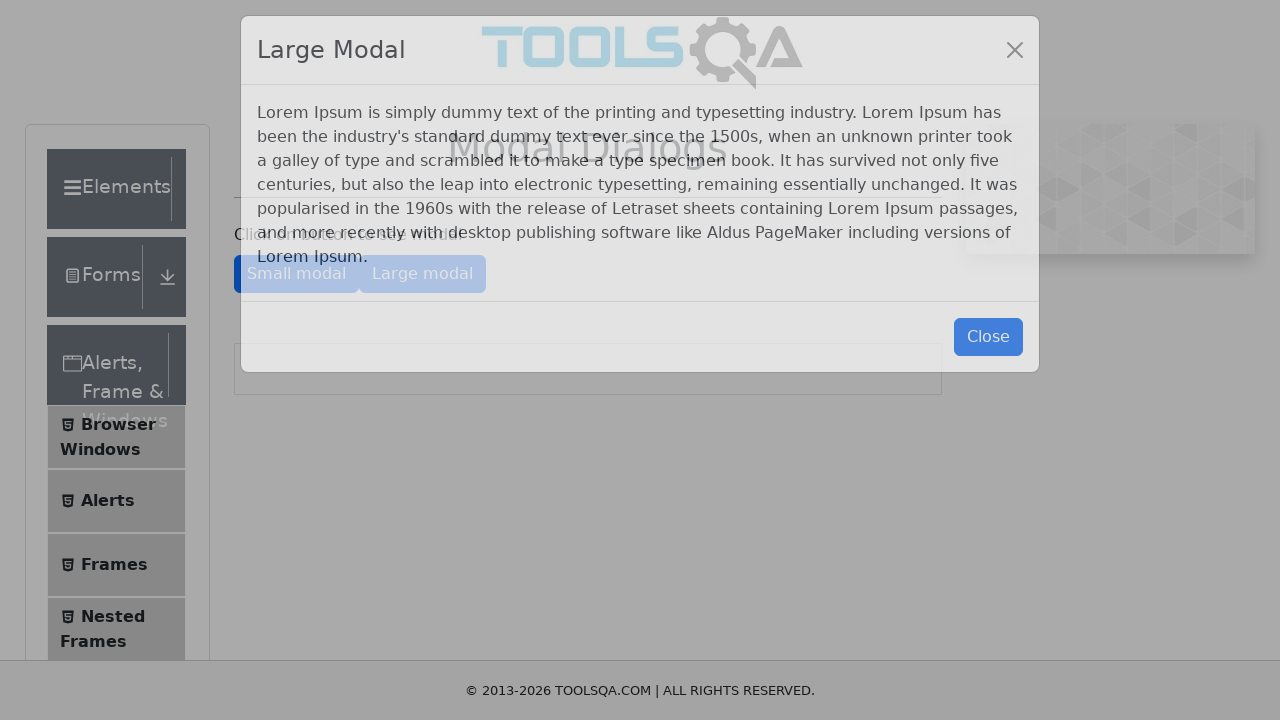

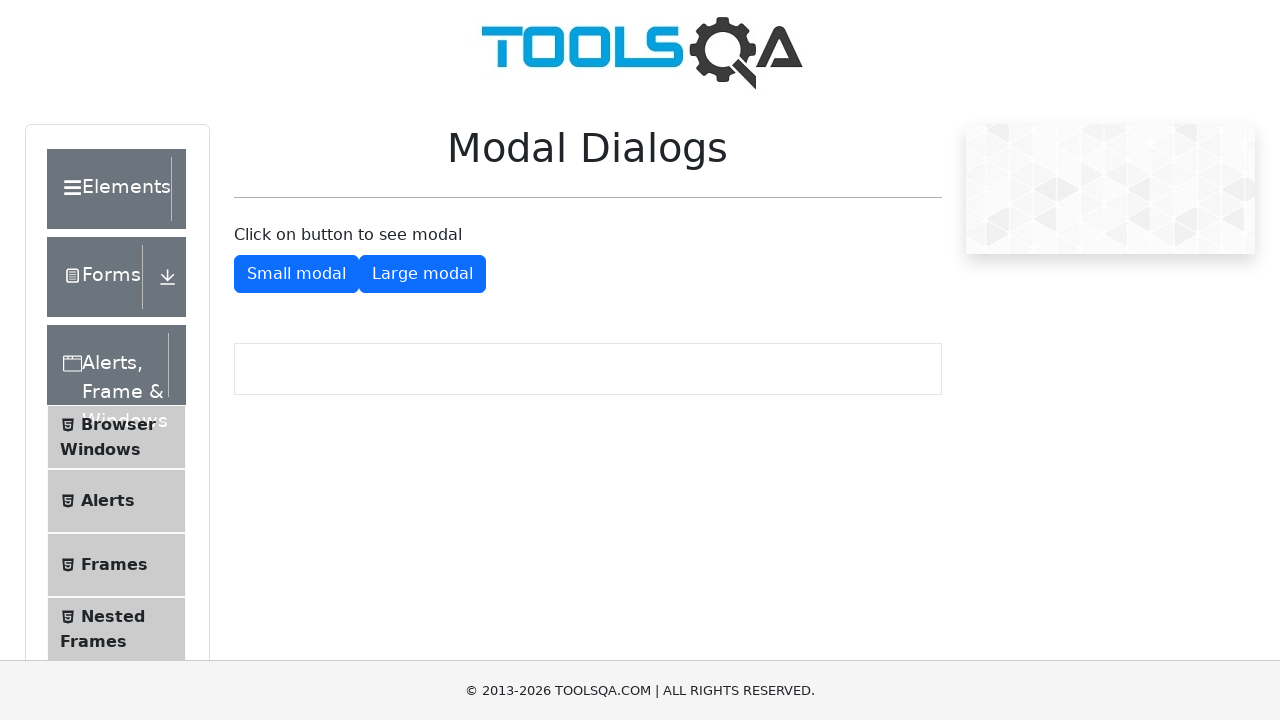